Navigates to a Loblaws product page for bananas and verifies the page content loads successfully

Starting URL: https://www.loblaws.ca/bananas-bunch/p/20175355001_KG

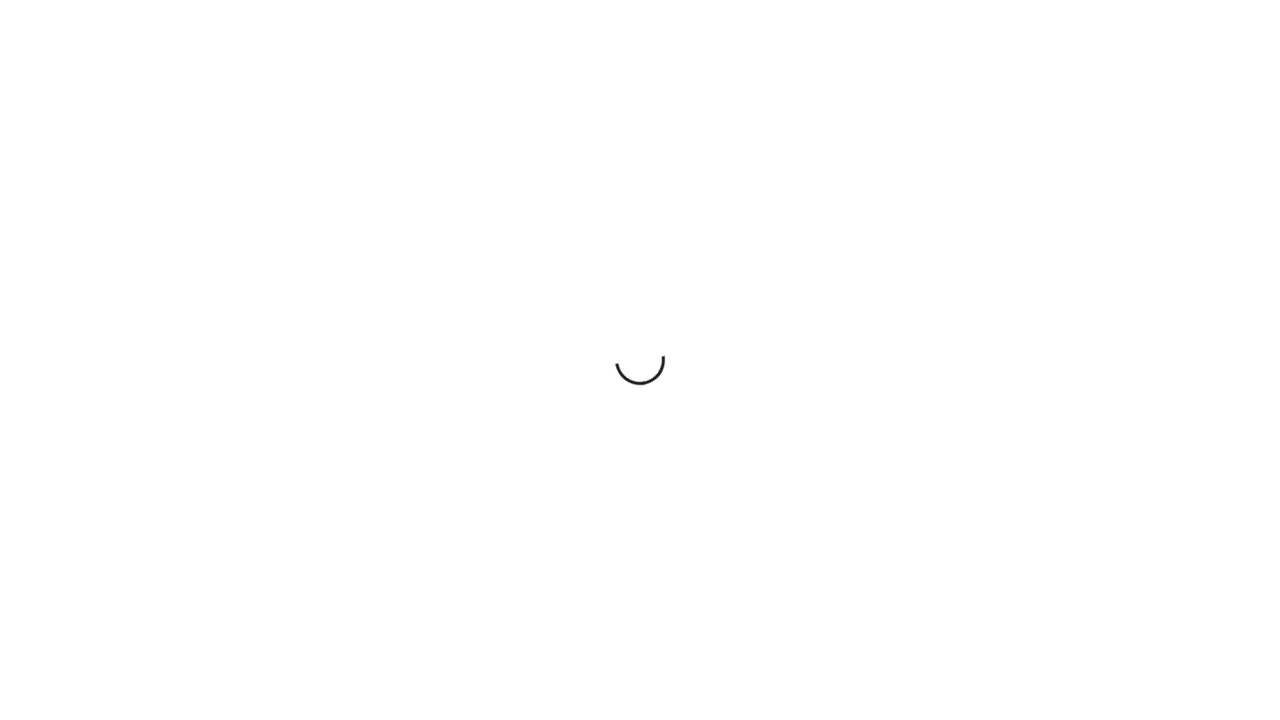

Page body loaded successfully
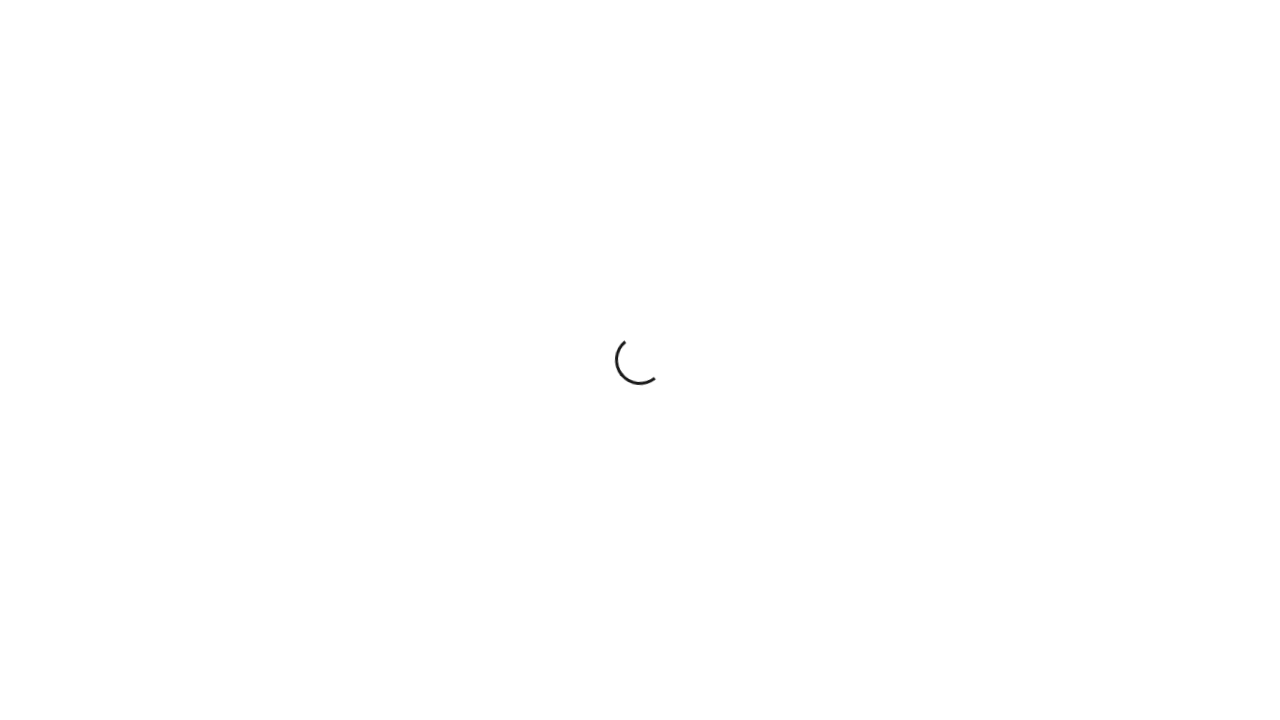

Waited 5 seconds for dynamic content to render
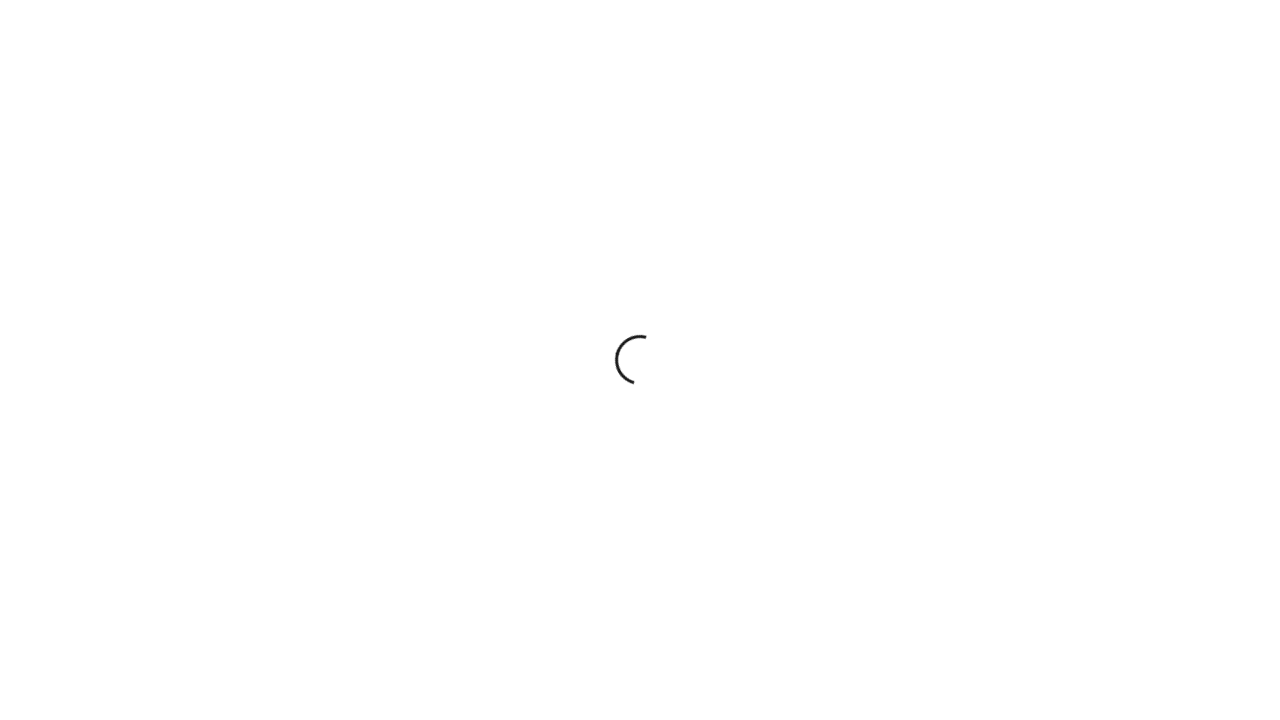

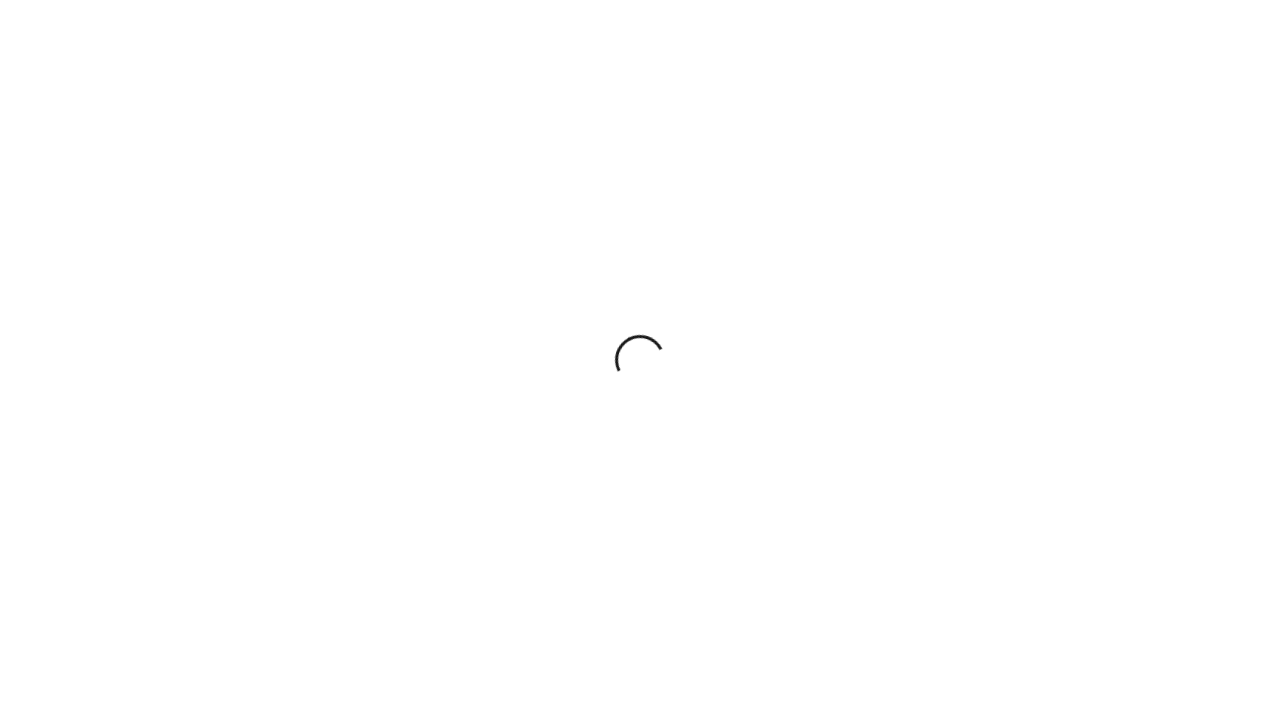